Tests alert handling by clicking a button that triggers an alert and then accepting it

Starting URL: http://seleniumpractise.blogspot.com/2019/01/alert-demo.html

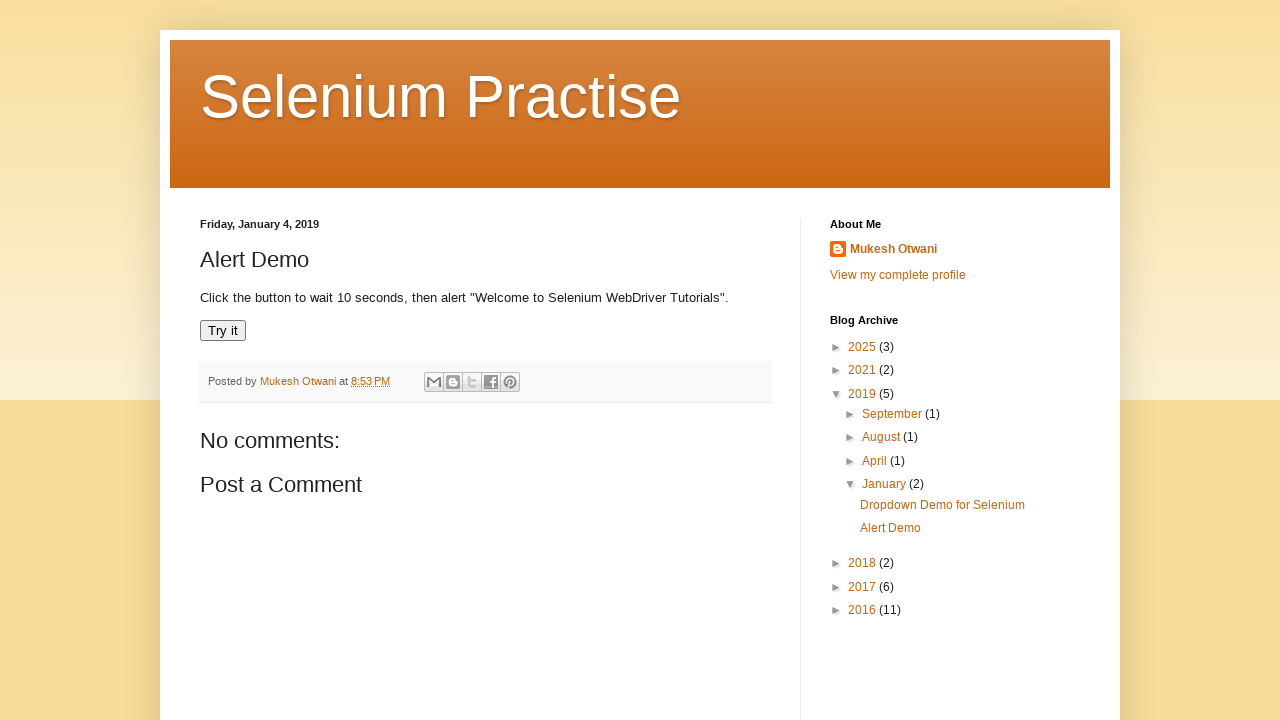

Clicked 'Try it' button to trigger alert at (223, 331) on xpath=//button[contains(text(),'Try it')]
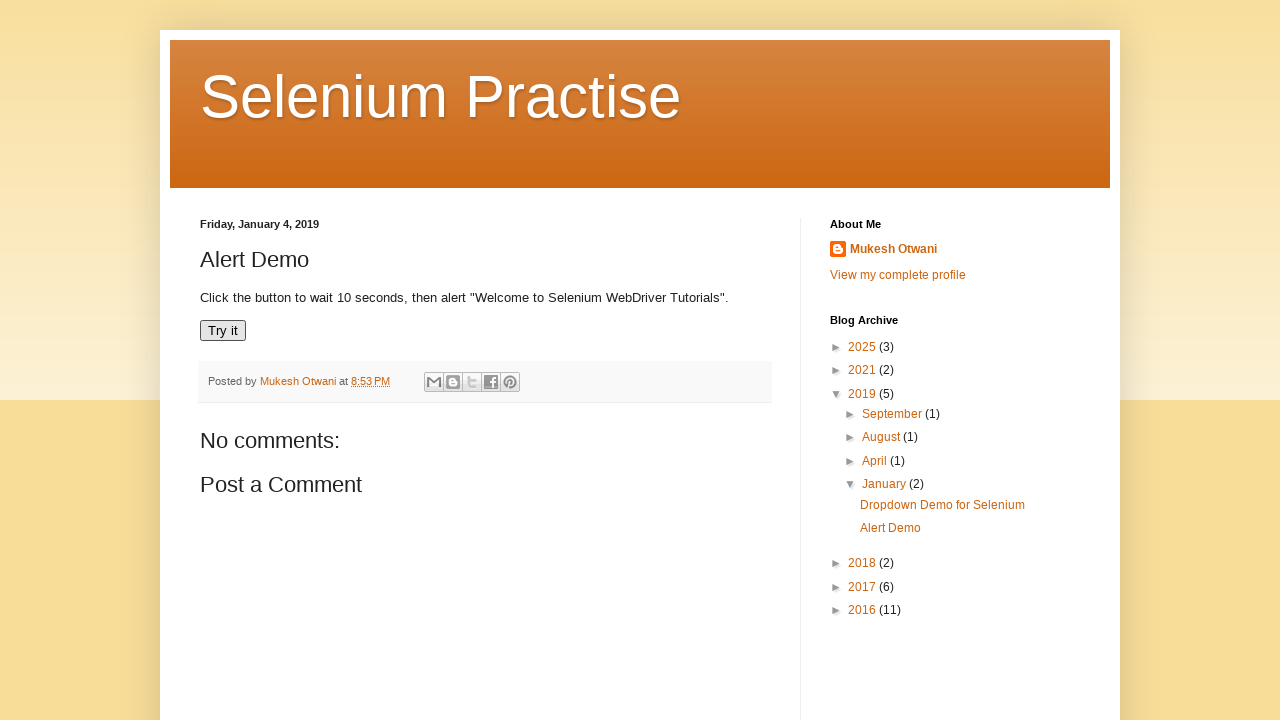

Set up alert handler to accept dialogs
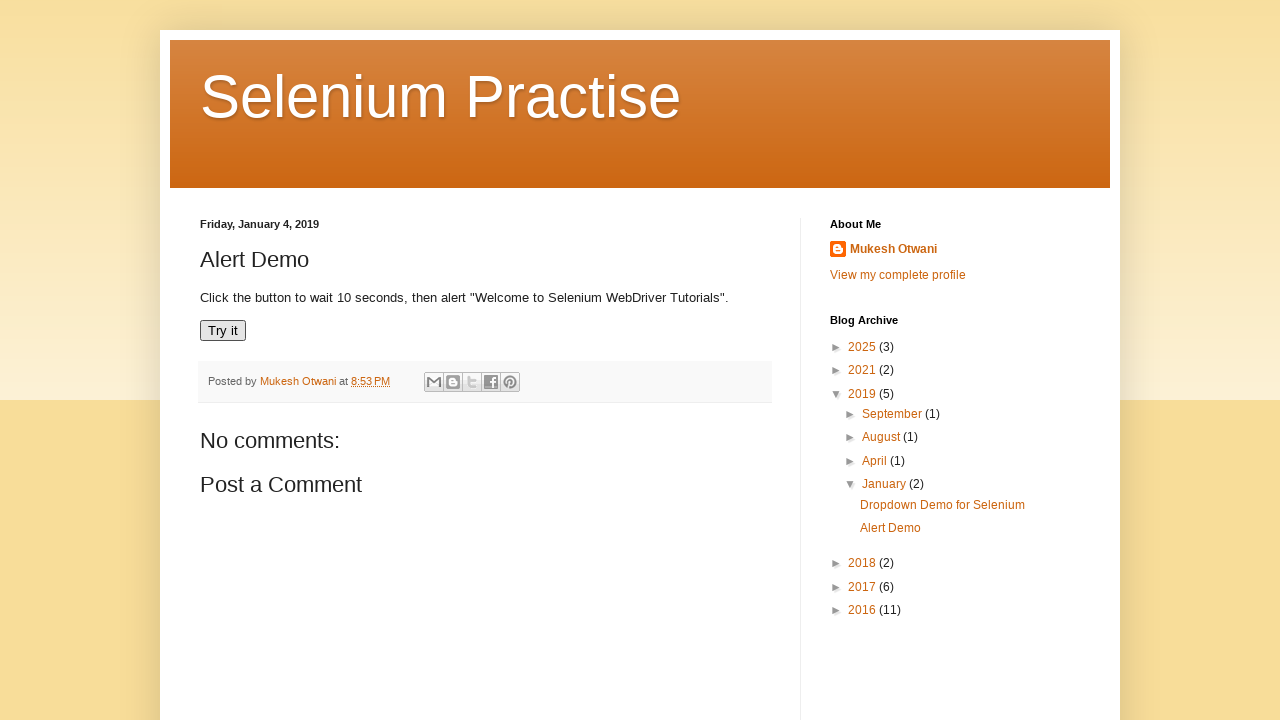

Clicked 'Try it' button again with alert handler active at (223, 331) on xpath=//button[contains(text(),'Try it')]
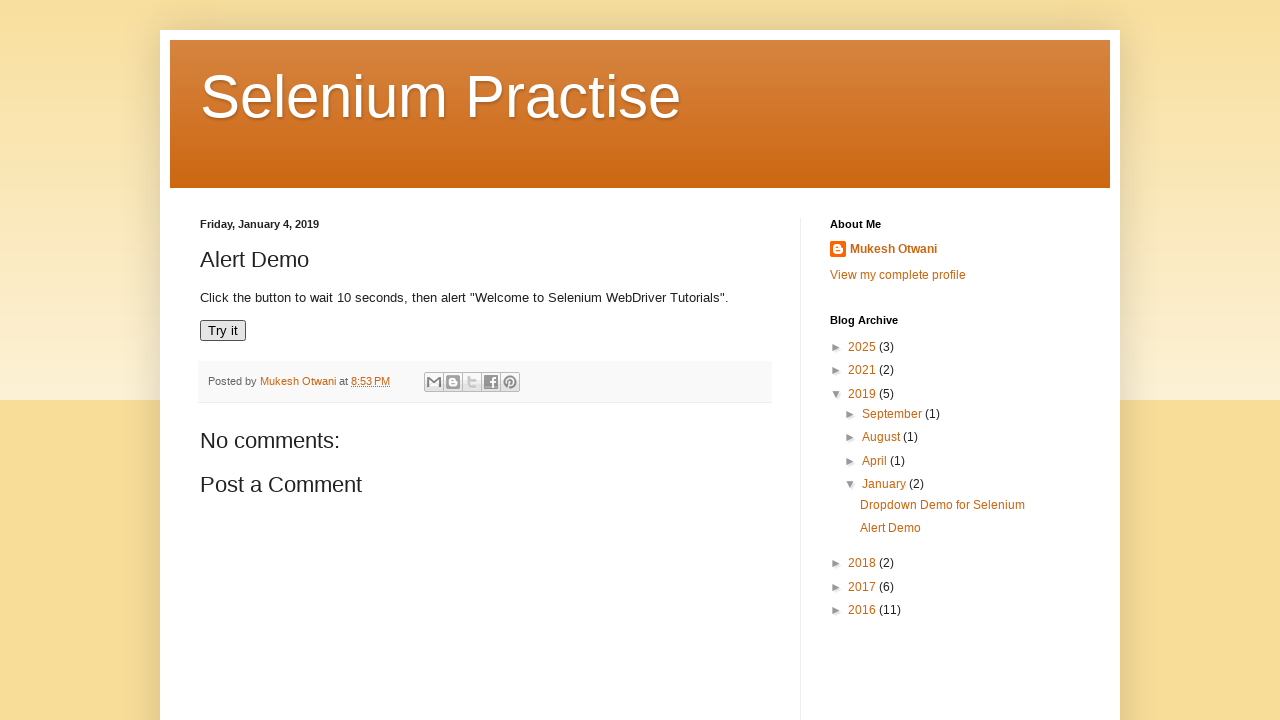

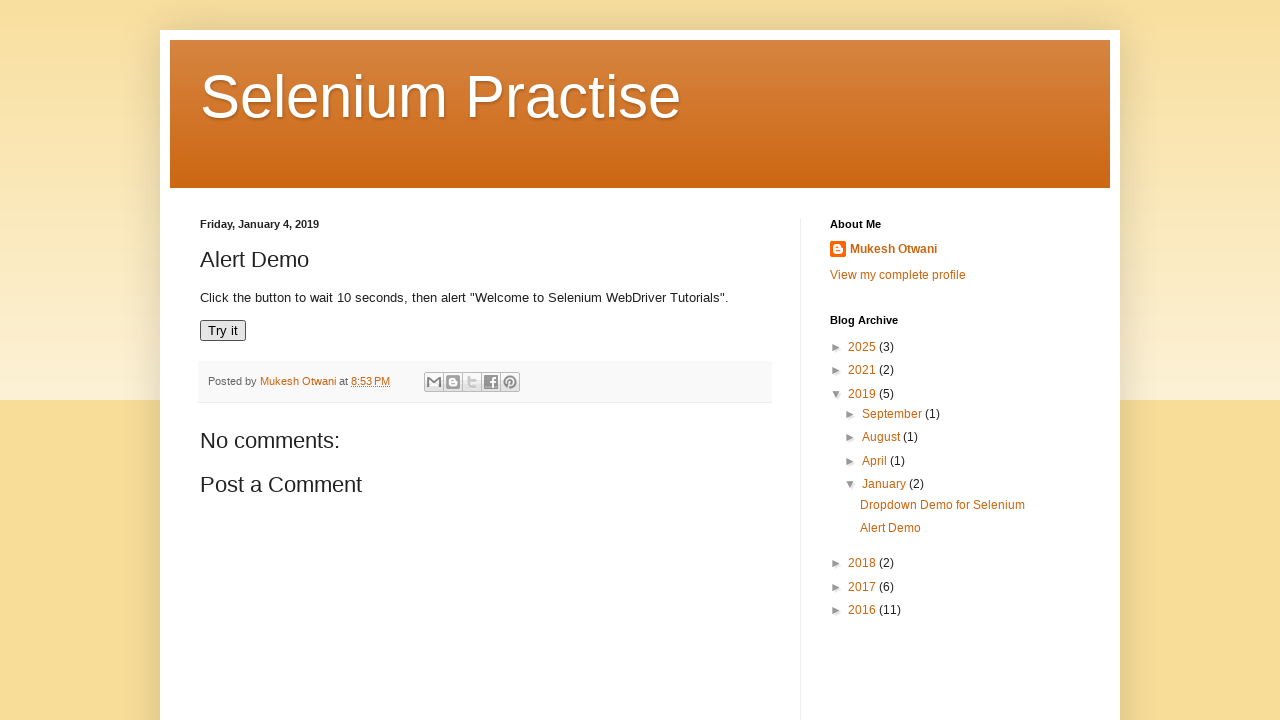